Navigates to Compound Interest Calculator and then goes back to the previous page

Starting URL: http://www.calculator.net/

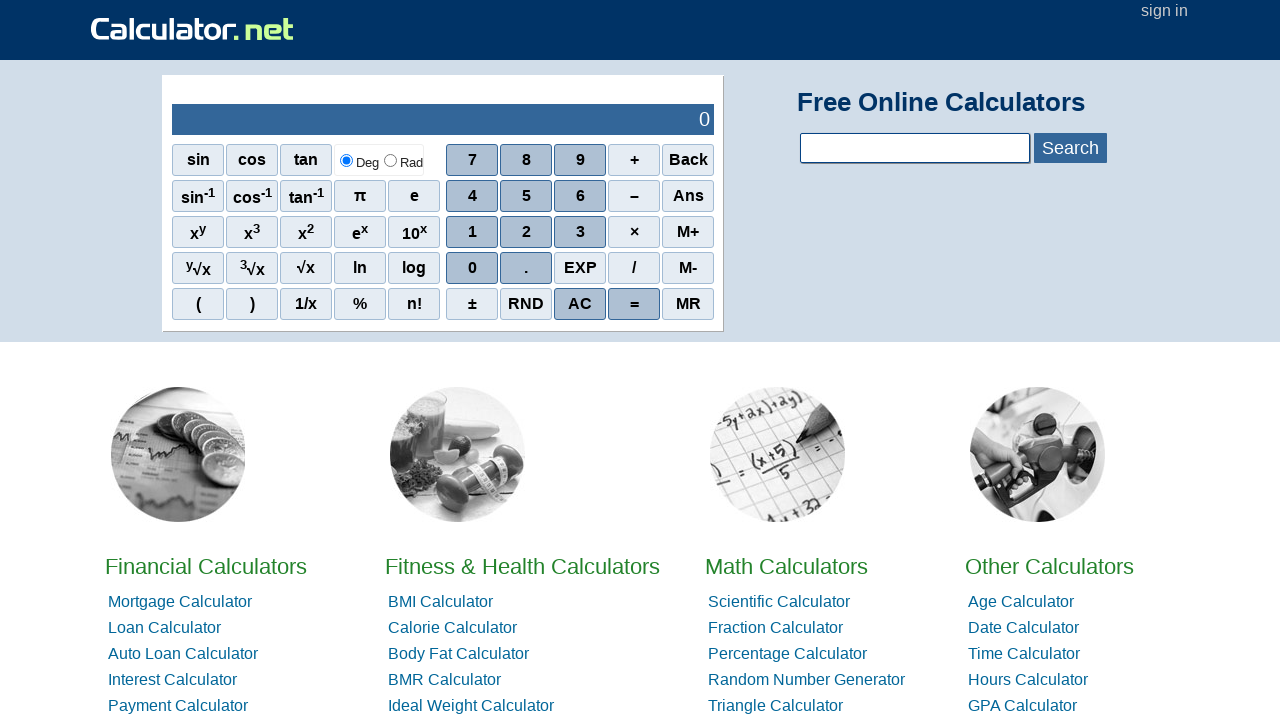

Clicked on Financial Calculators link at (206, 566) on text=Financial Calculators
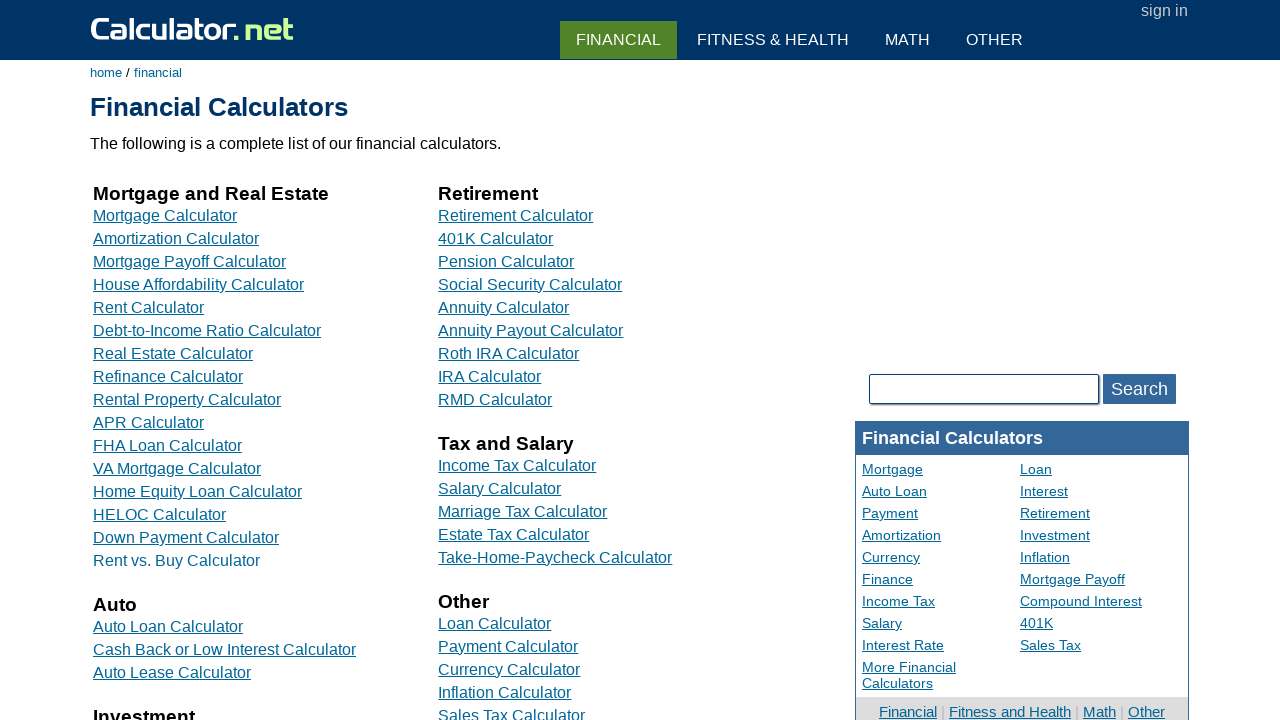

Clicked on Compound Interest Calculator link at (199, 360) on text=Compound Interest Calculator
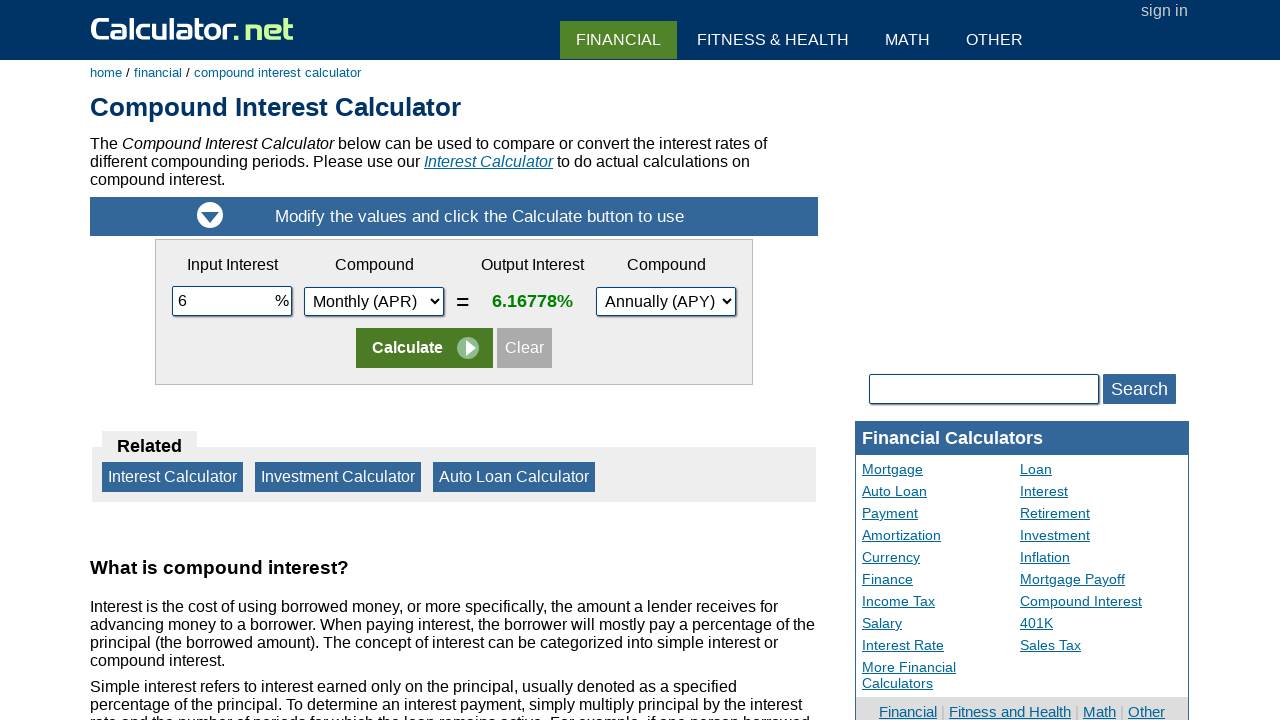

Navigated back to previous page
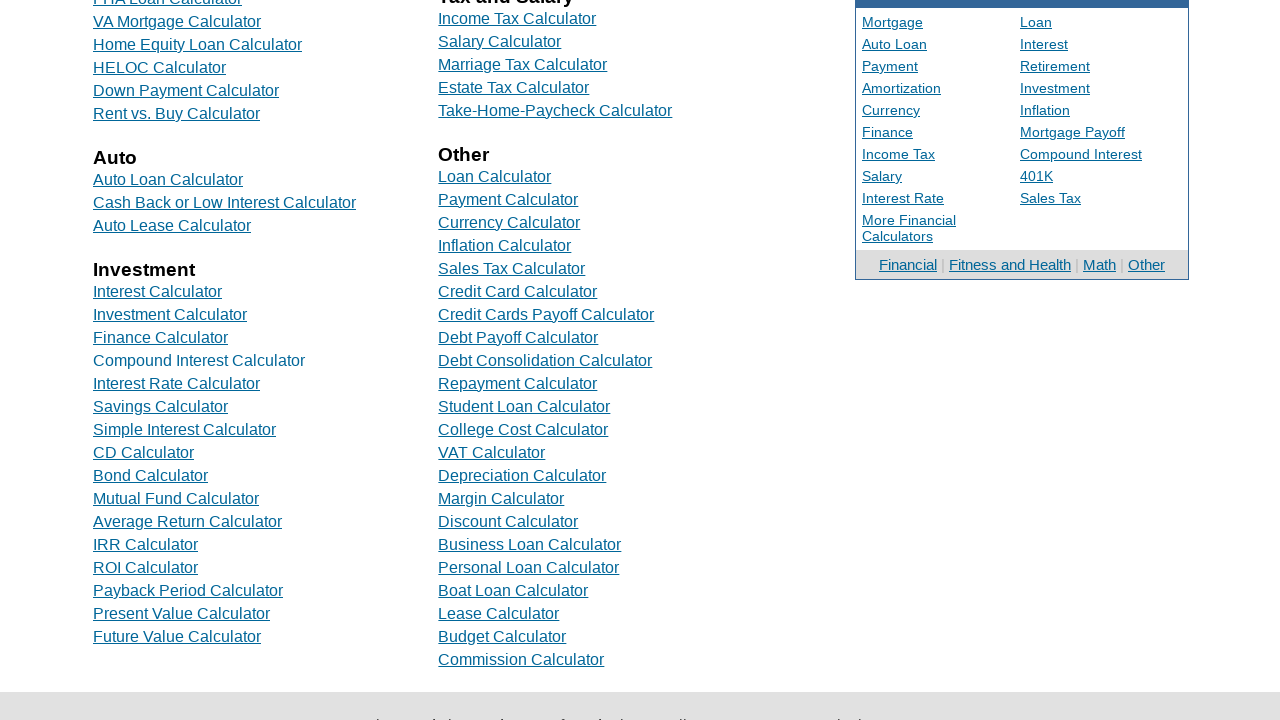

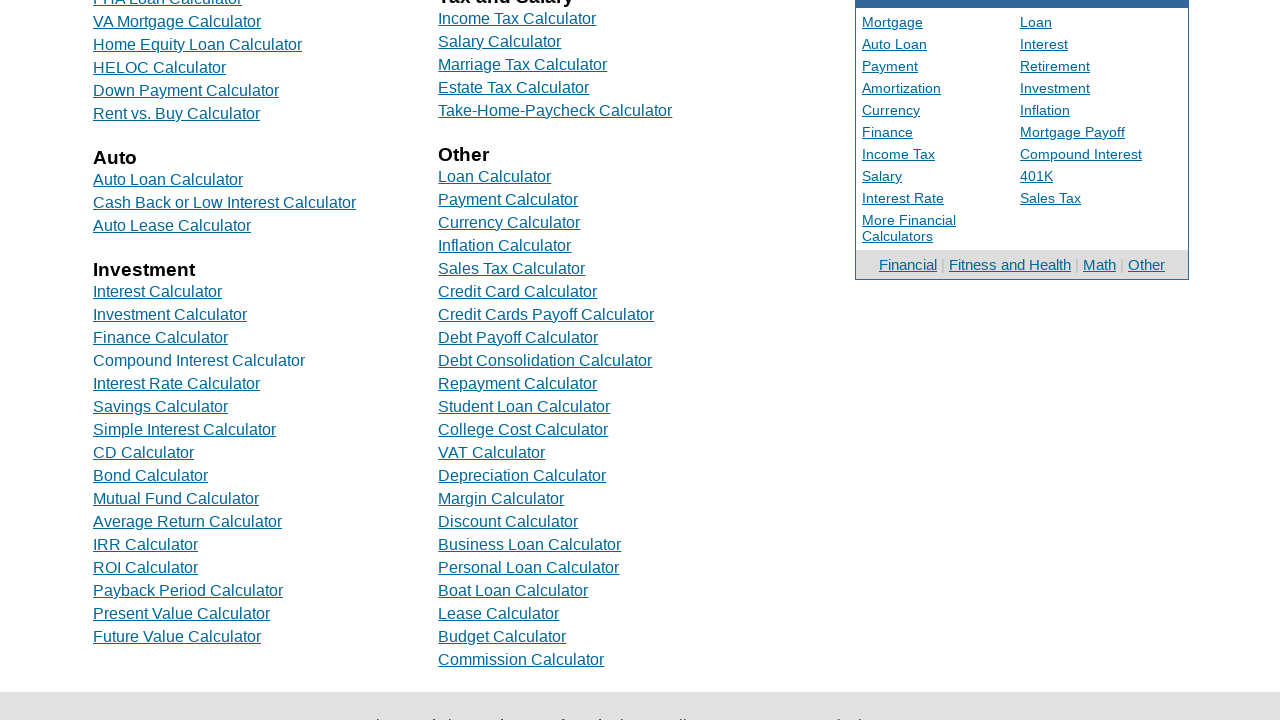